Tests that the page does not display 404 errors or "content not found" messages

Starting URL: https://egundem.com/gundem

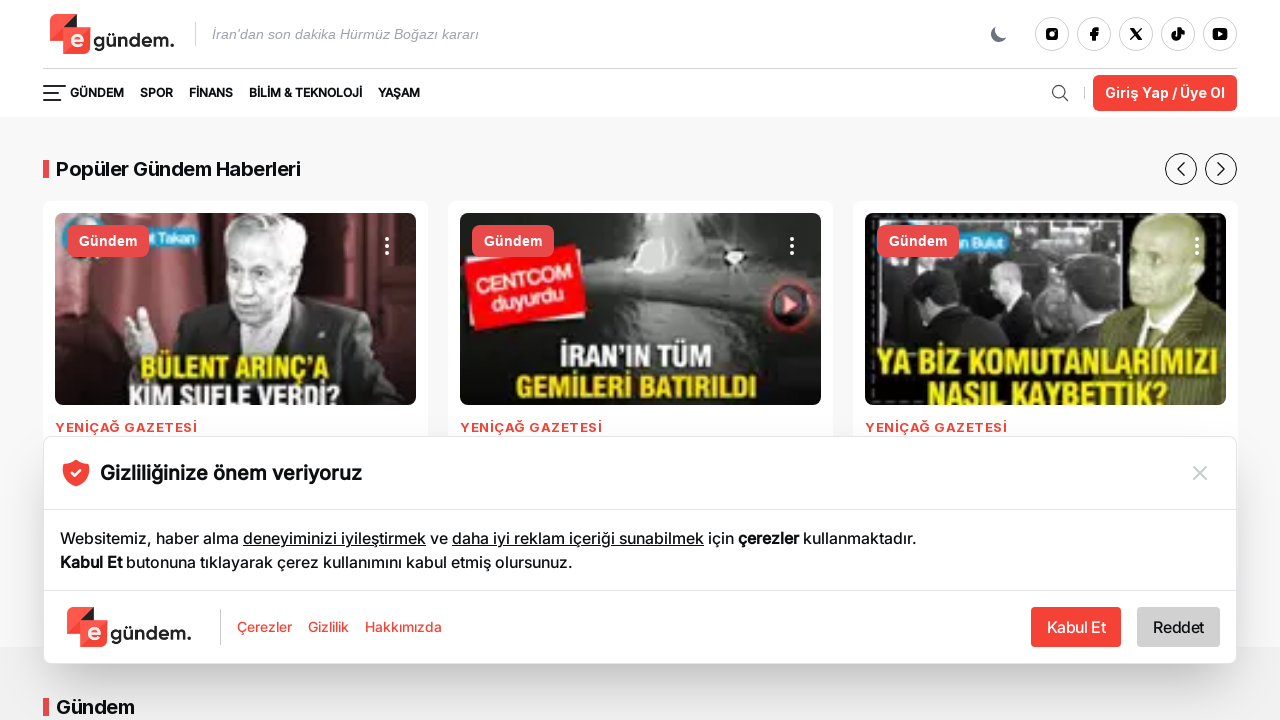

Waited for page content to load (domcontentloaded)
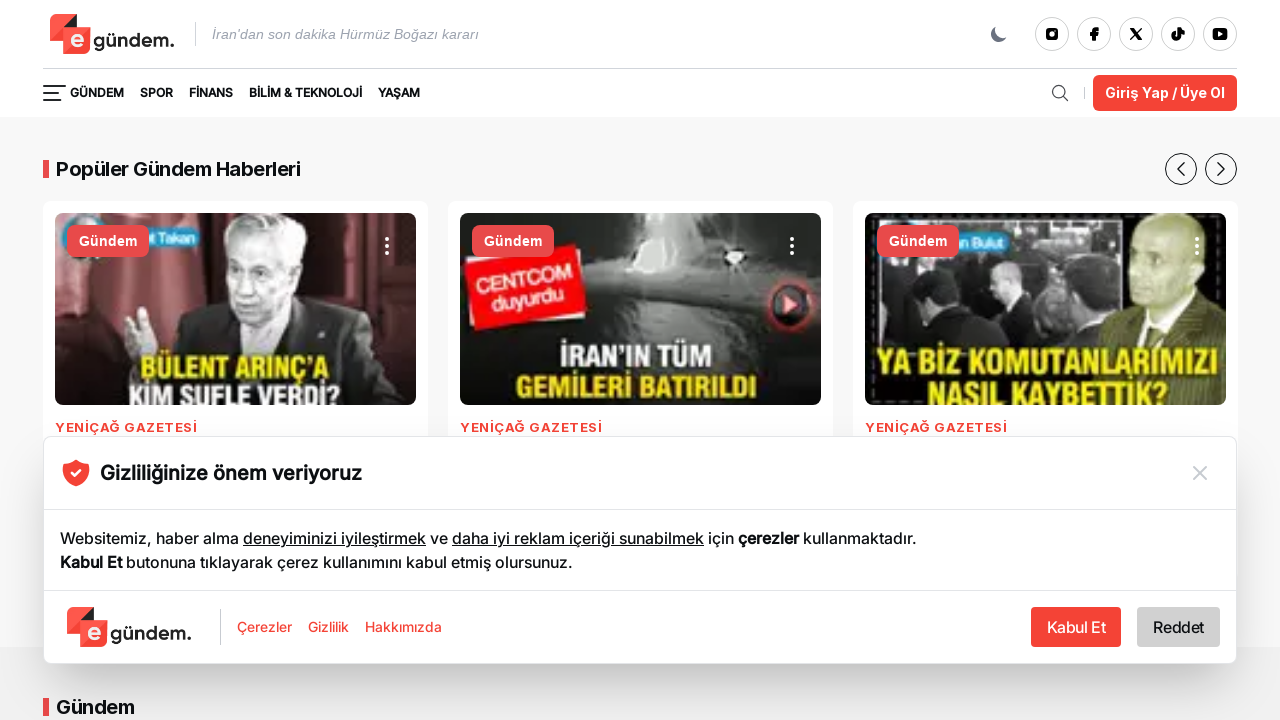

Checked for 404 error text - found 0 occurrence(s)
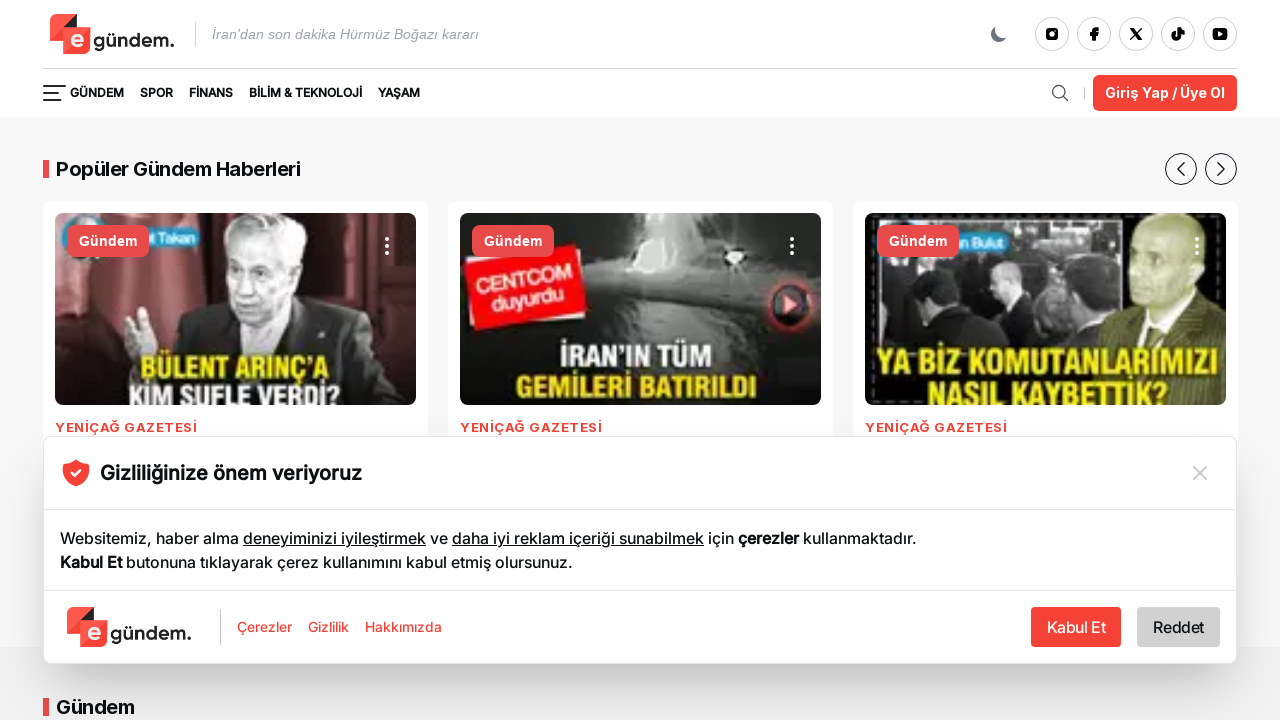

Checked for 'İçerik bulunamadı' (content not found) message - found 0 occurrence(s)
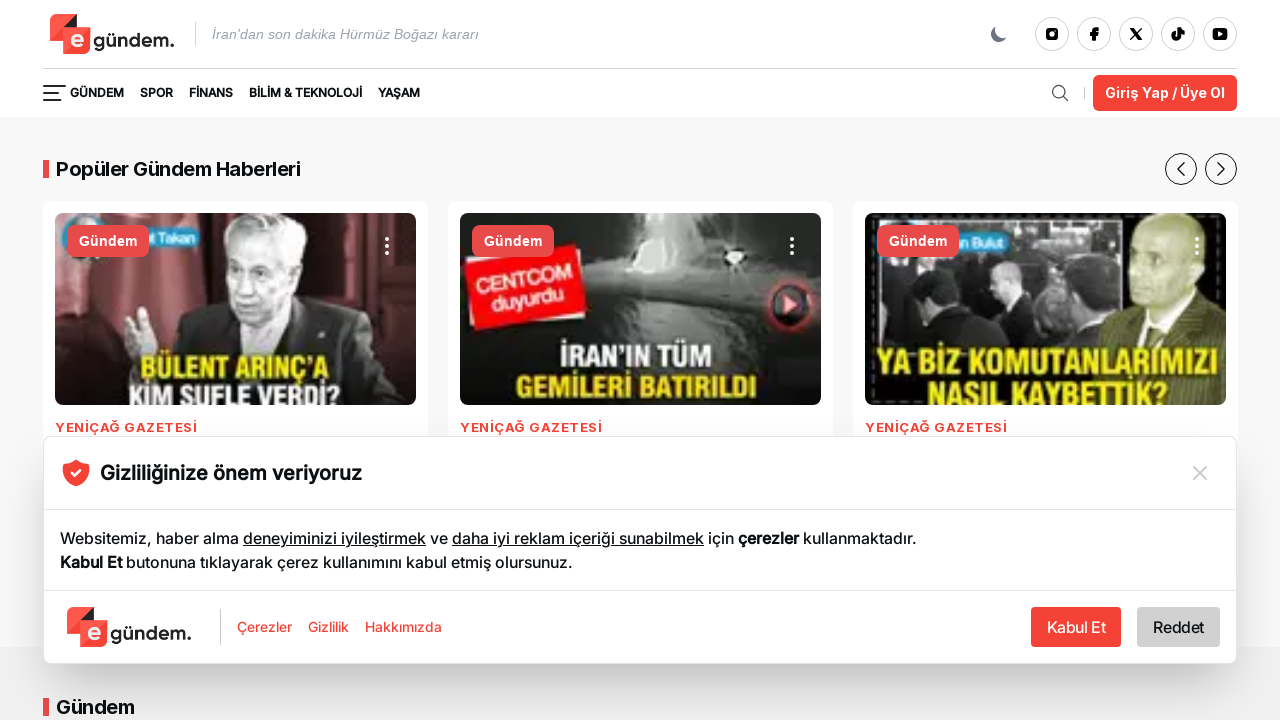

Assertion passed - page does not contain 404 or empty content error messages
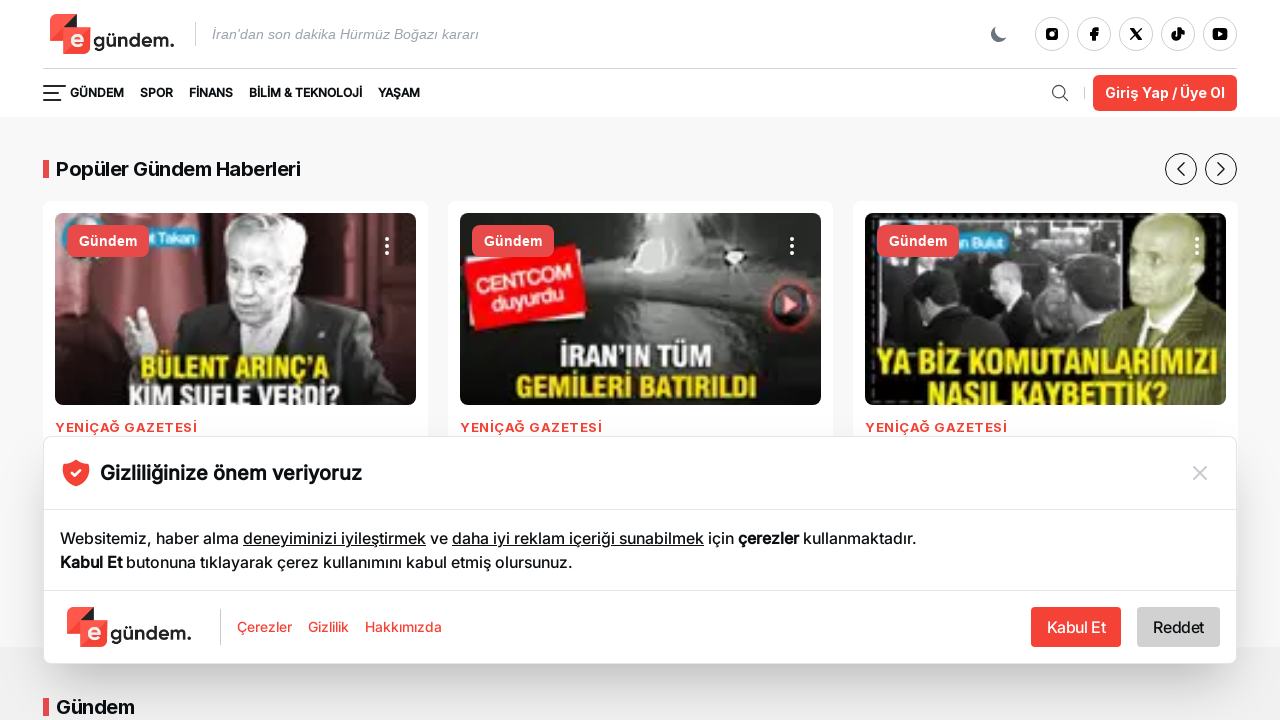

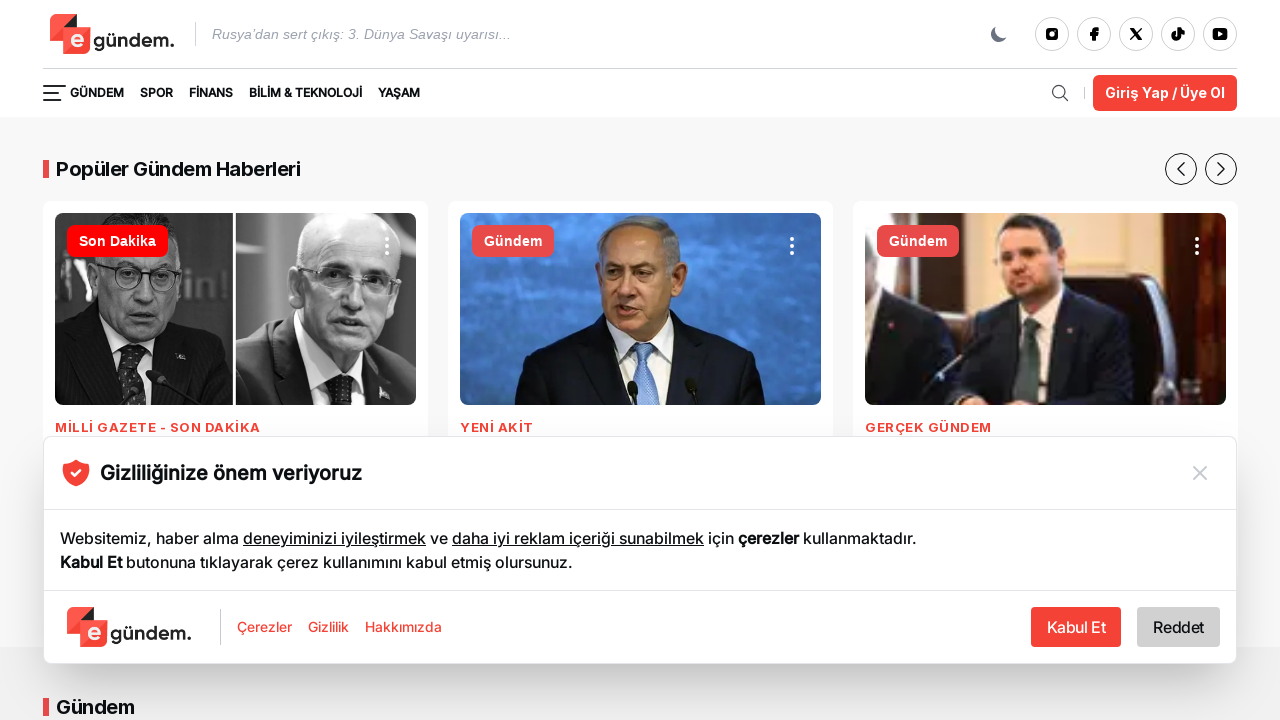